Tests JavaScript alert handling by navigating to the JavaScript Alerts page, triggering an alert, verifying its message, and accepting it.

Starting URL: https://www.lambdatest.com/selenium-playground/

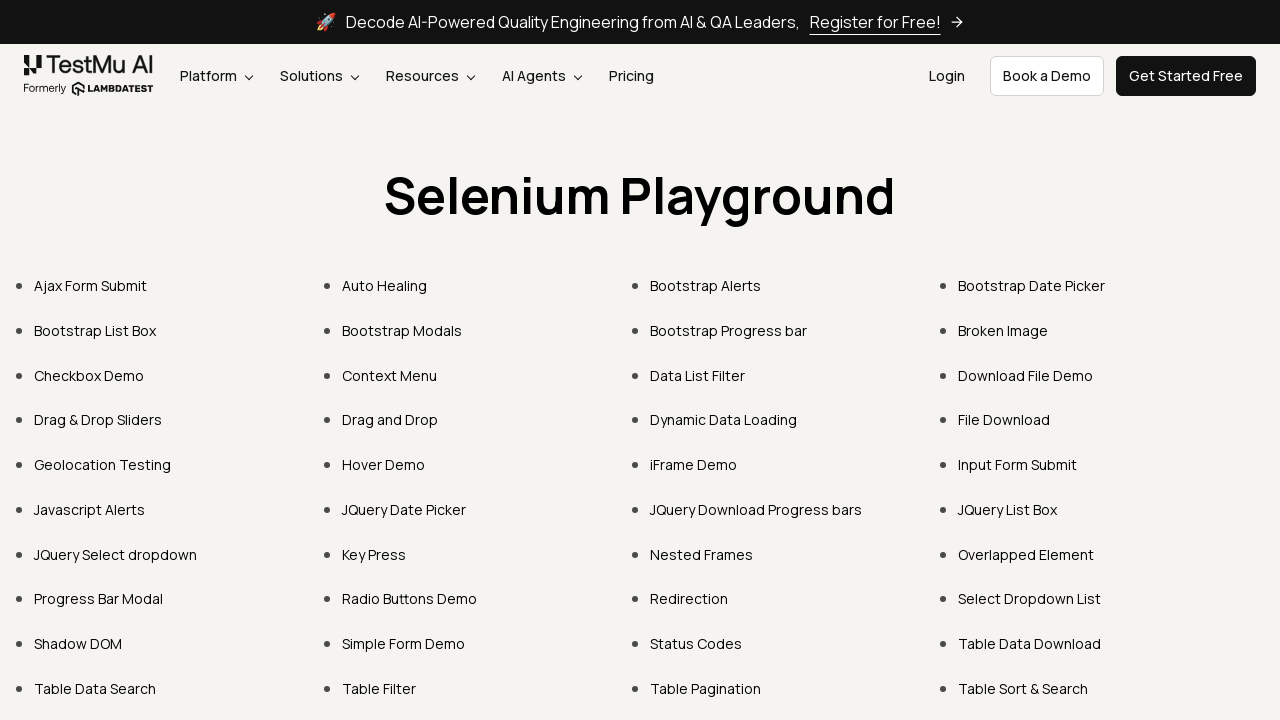

Clicked on Javascript Alerts link at (90, 509) on text=Javascript Alerts
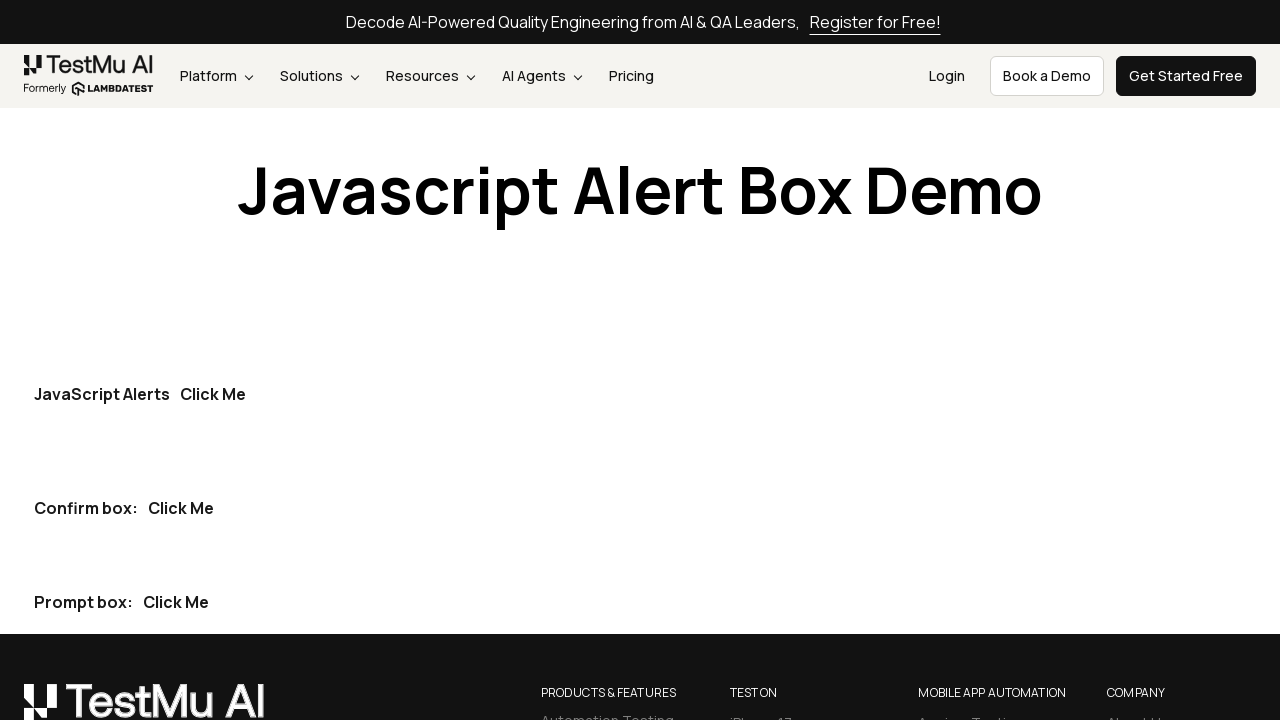

Set up dialog handler for alert
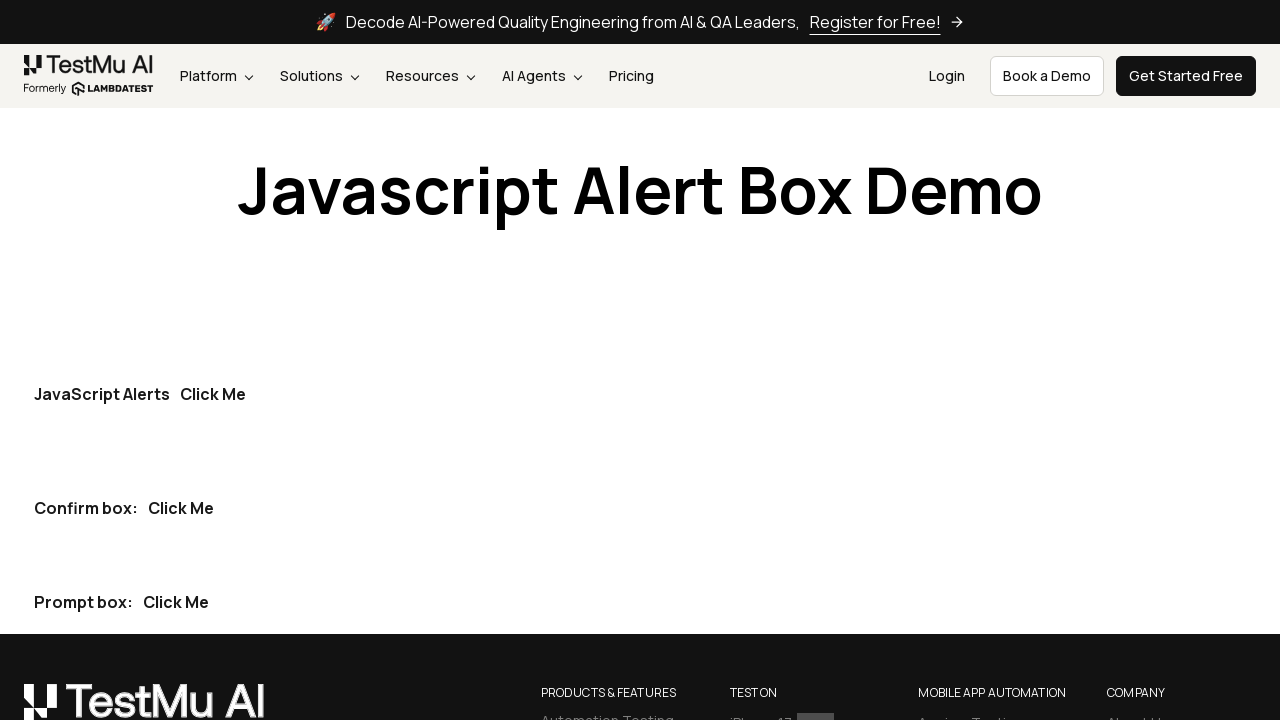

Verified alert message and accepted the alert at (213, 394) on xpath=//button[text()='Click Me']
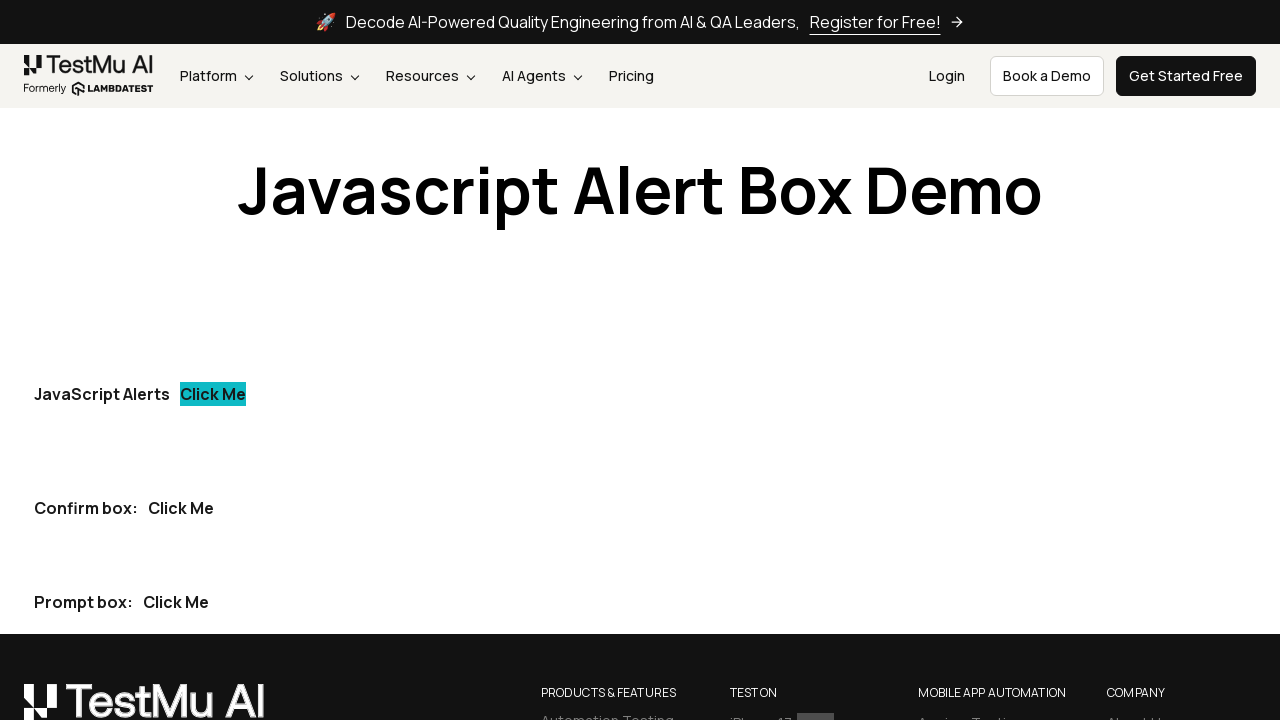

Clicked button to trigger JavaScript alert
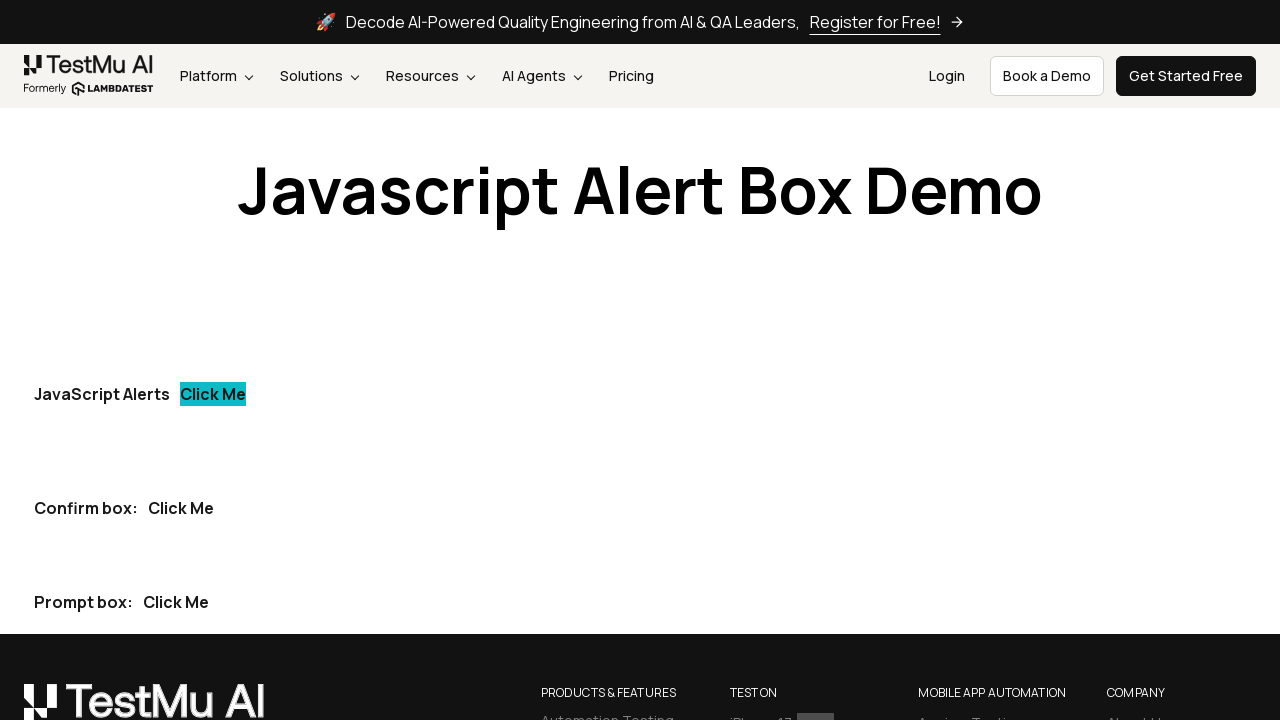

Waited for alert handling to complete
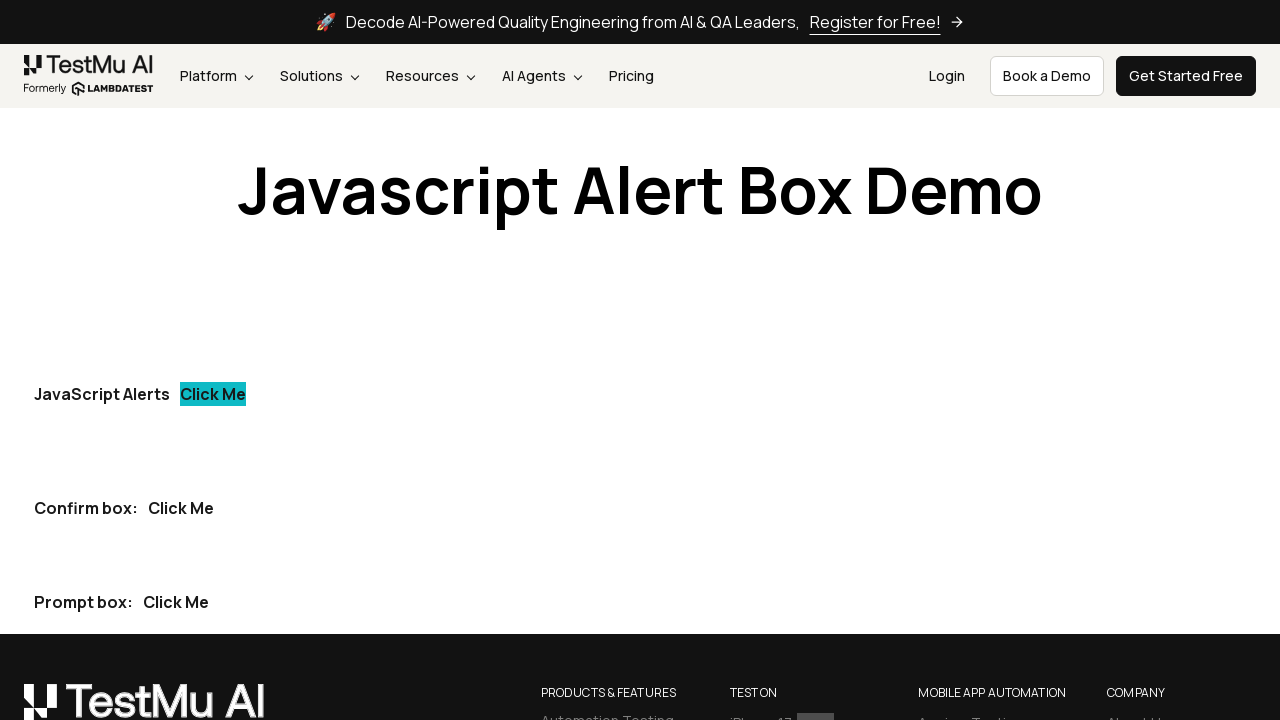

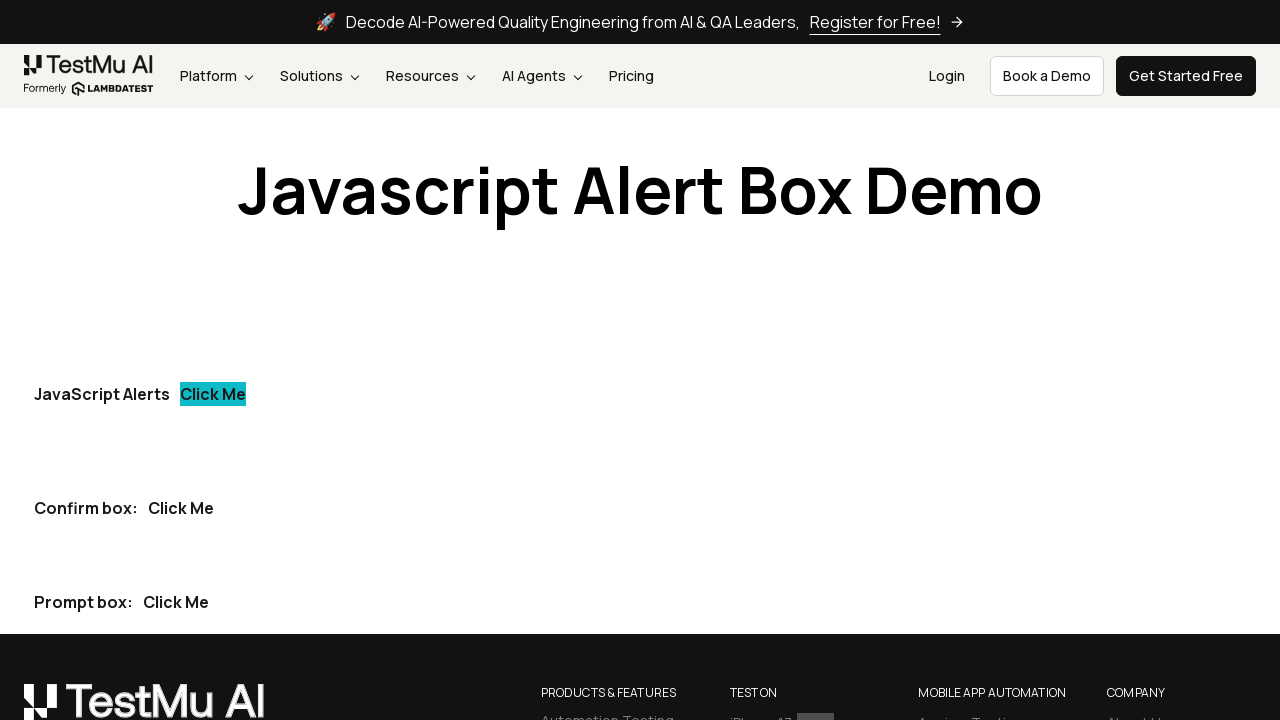